Tests a todo list application by adding multiple tasks through the input field

Starting URL: https://todo-pwa.nico.dev/preact/

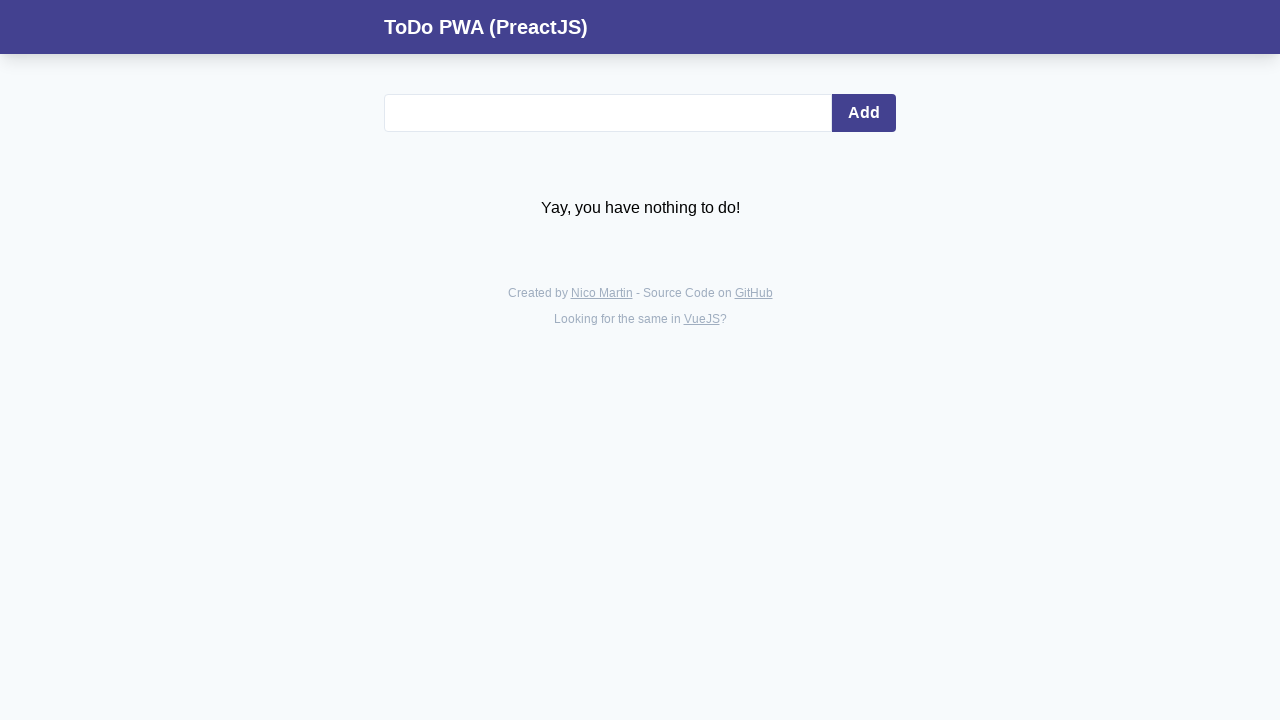

Navigated to todo list application
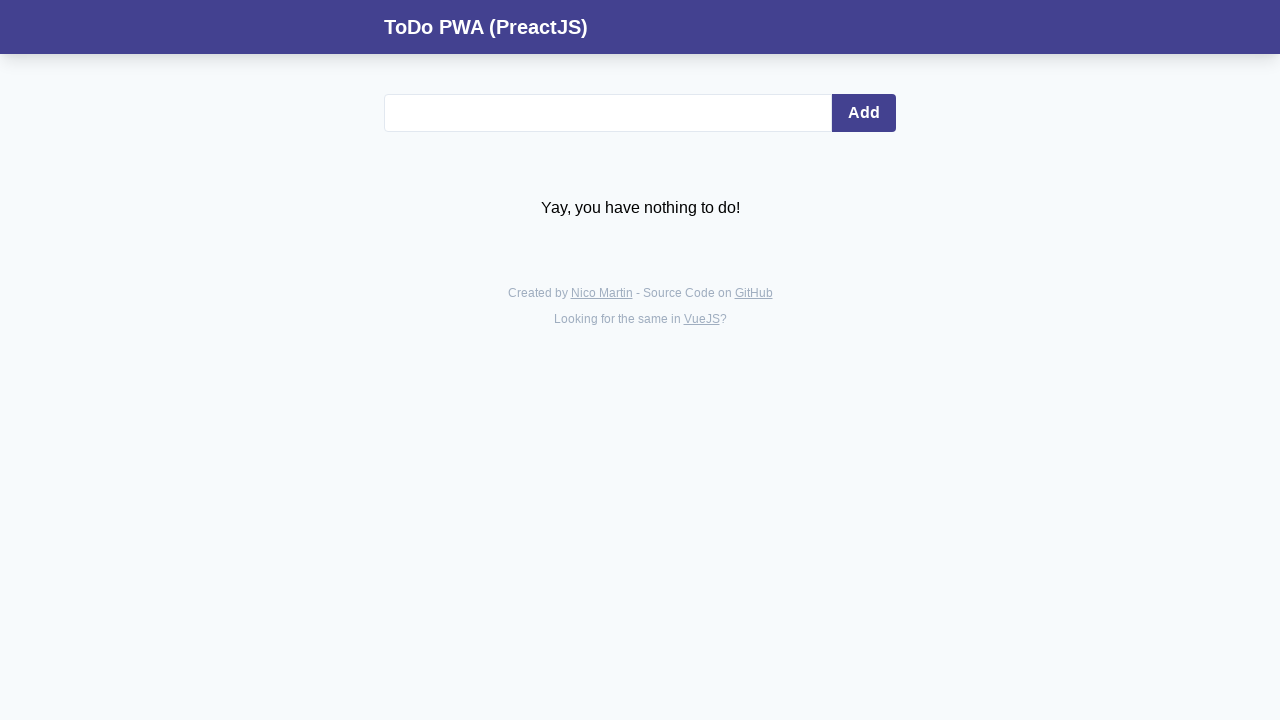

Located the todo input field
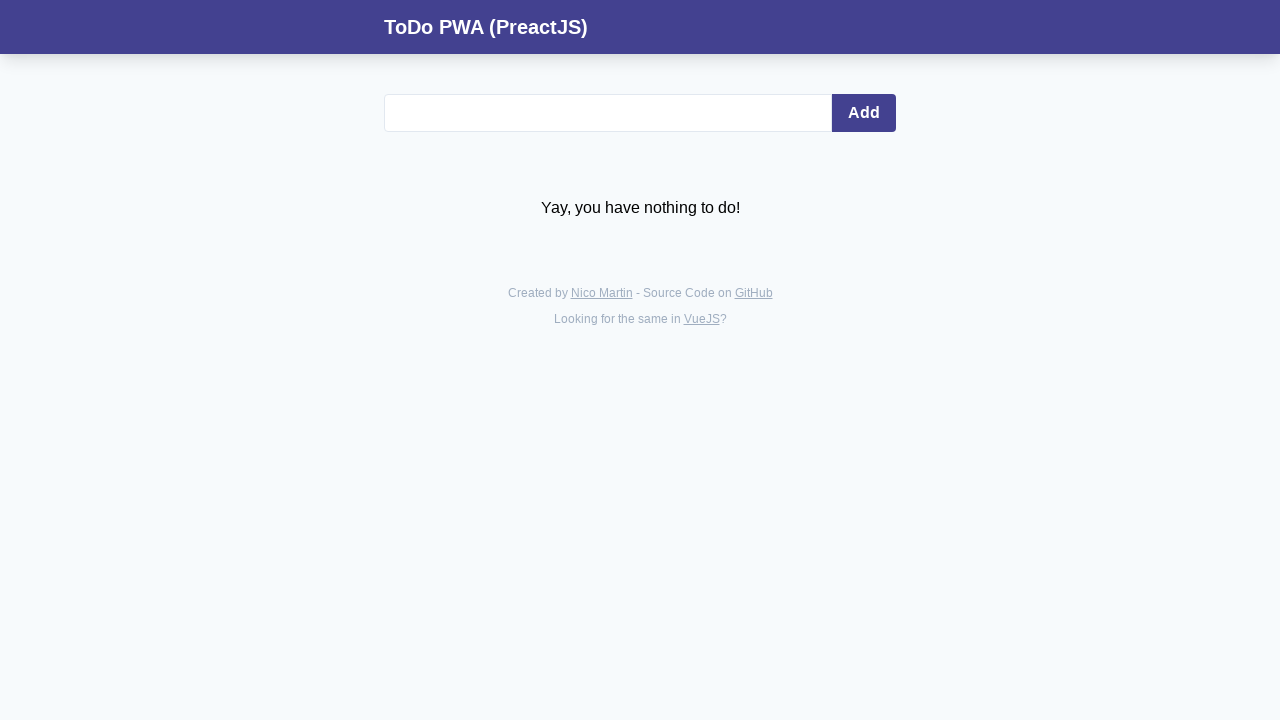

Filled input field with 'Task 1' on #title
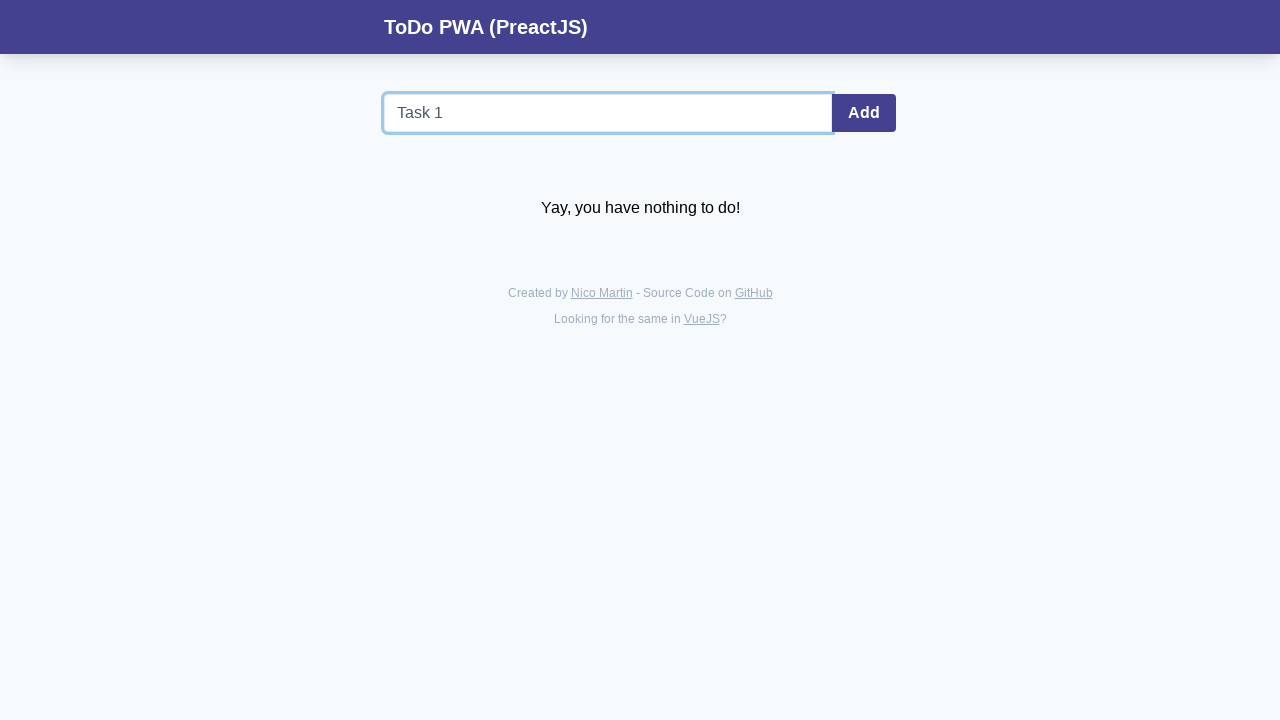

Pressed Enter to add first task on #title
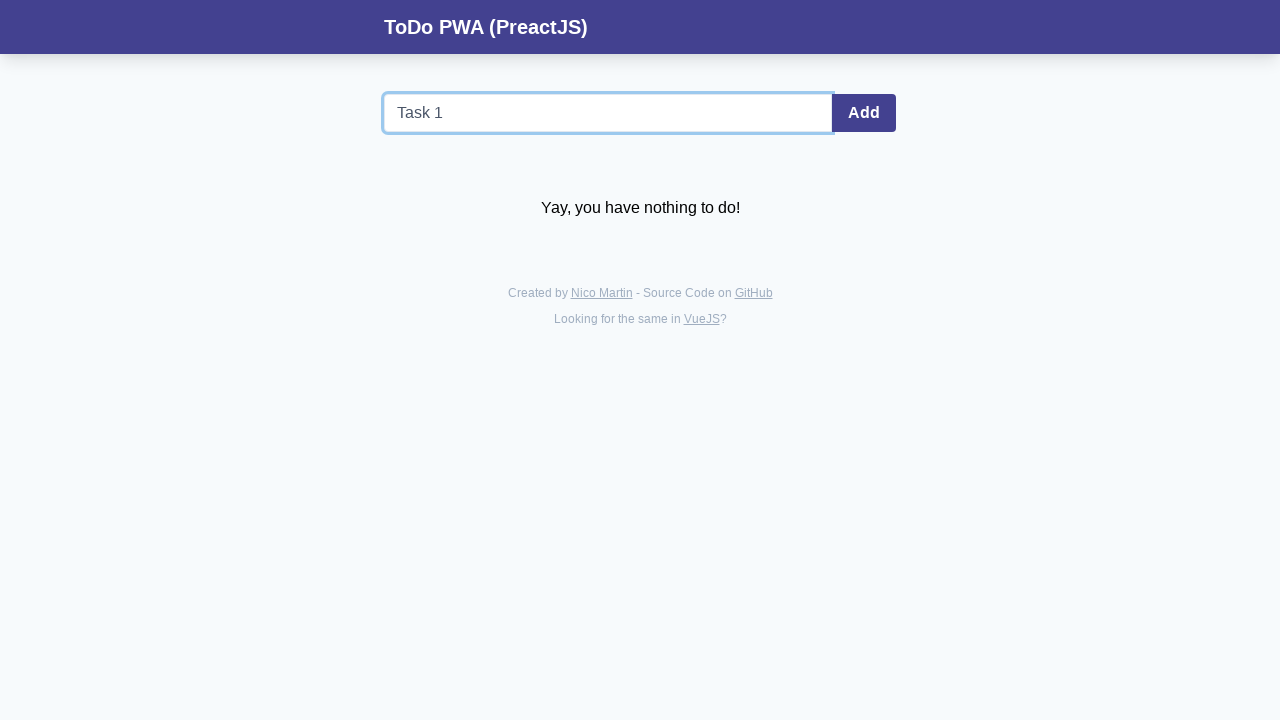

Filled input field with 'Task 2' on #title
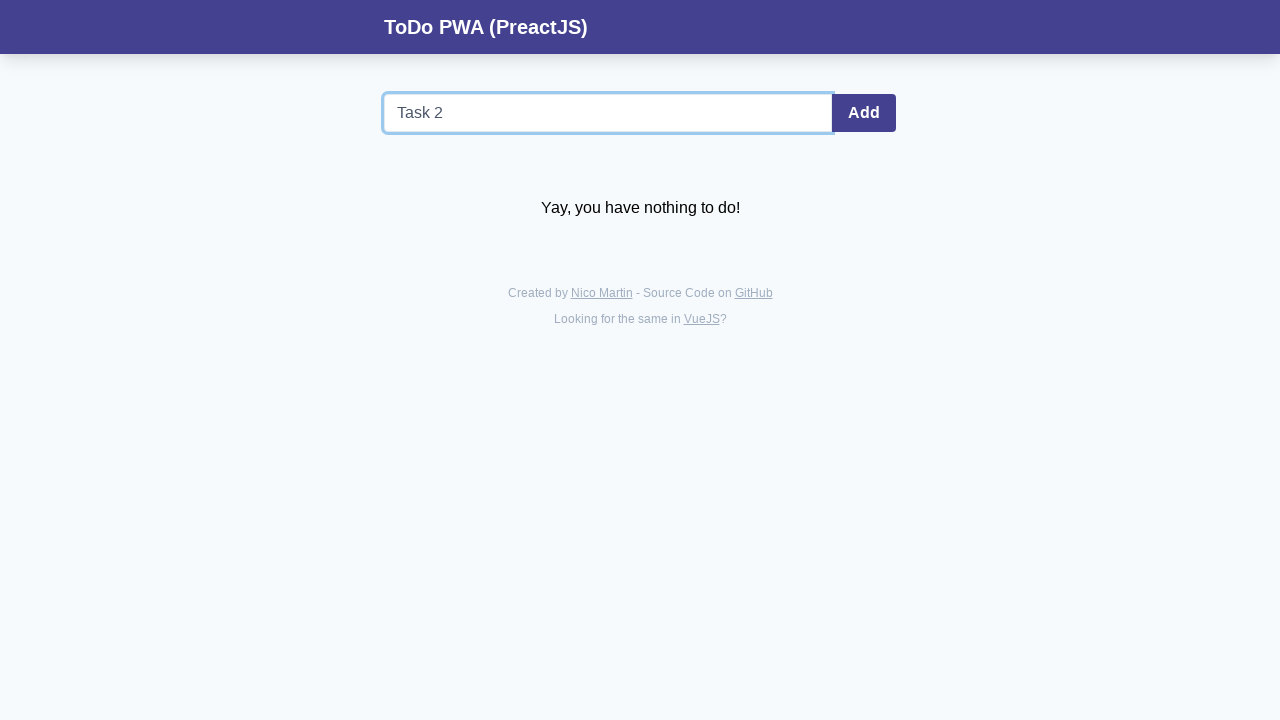

Pressed Enter to add second task on #title
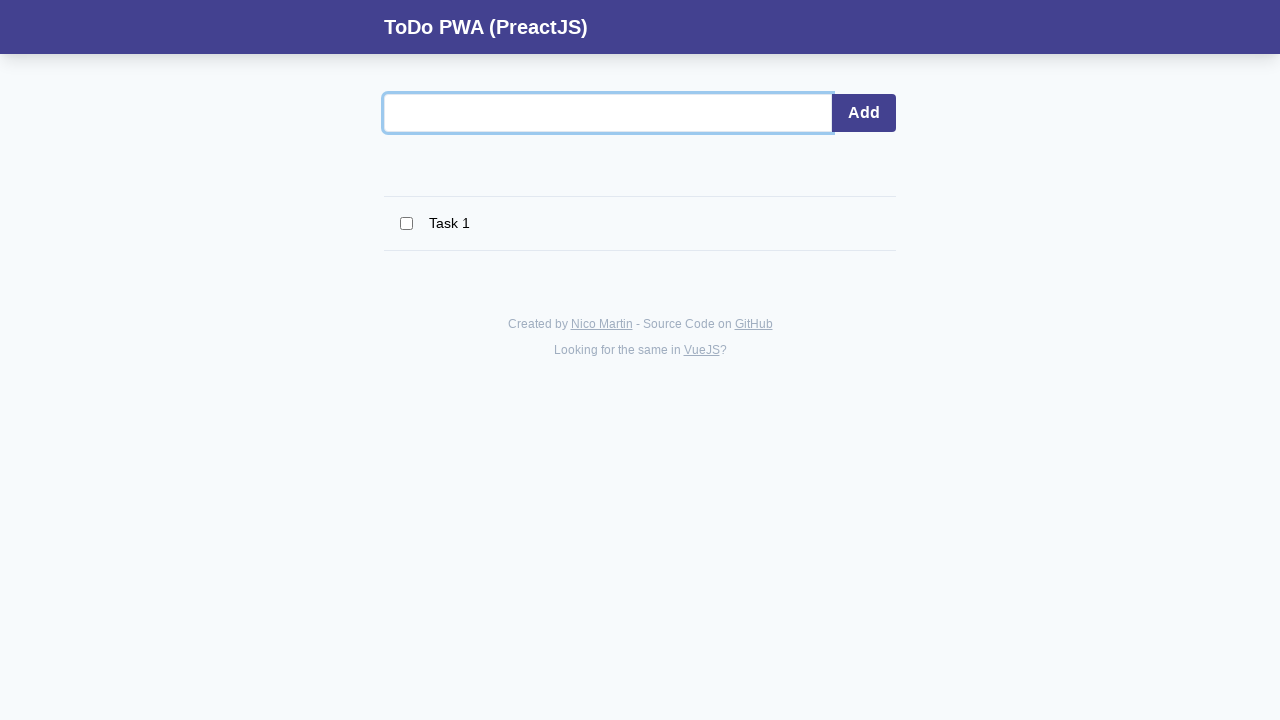

Filled input field with 'Learn Selenium' on #title
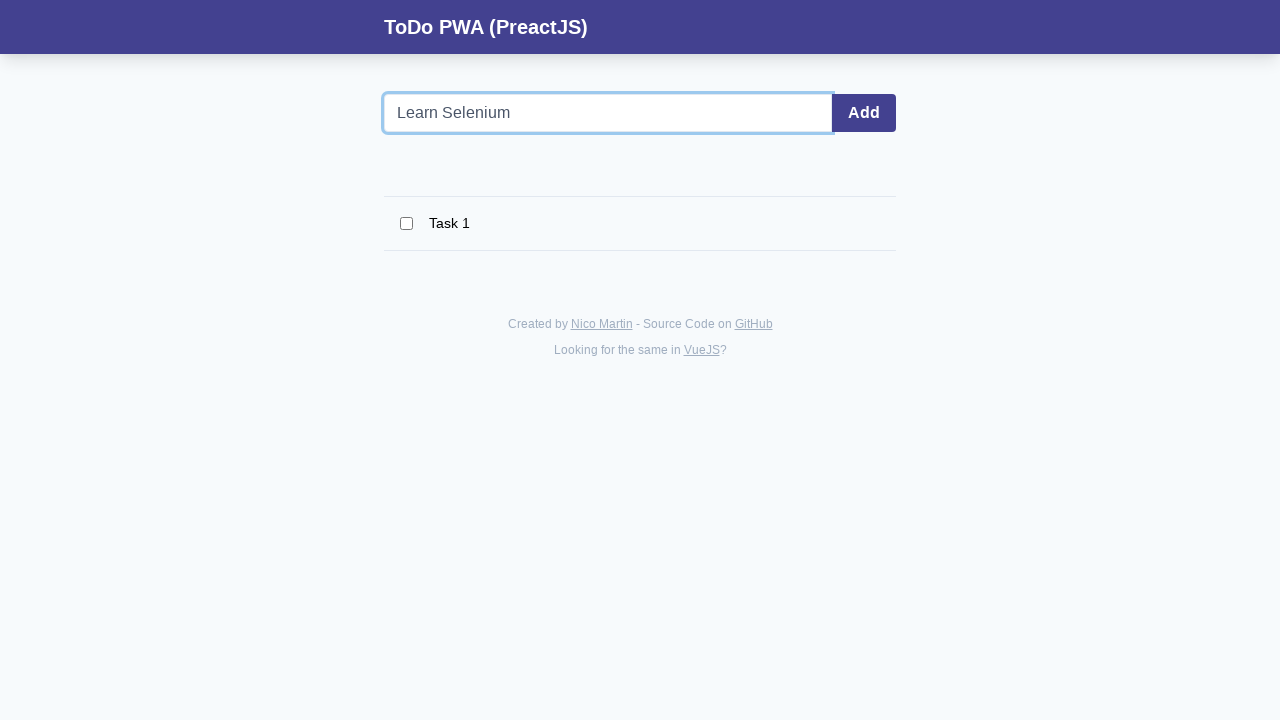

Pressed Enter to add third task on #title
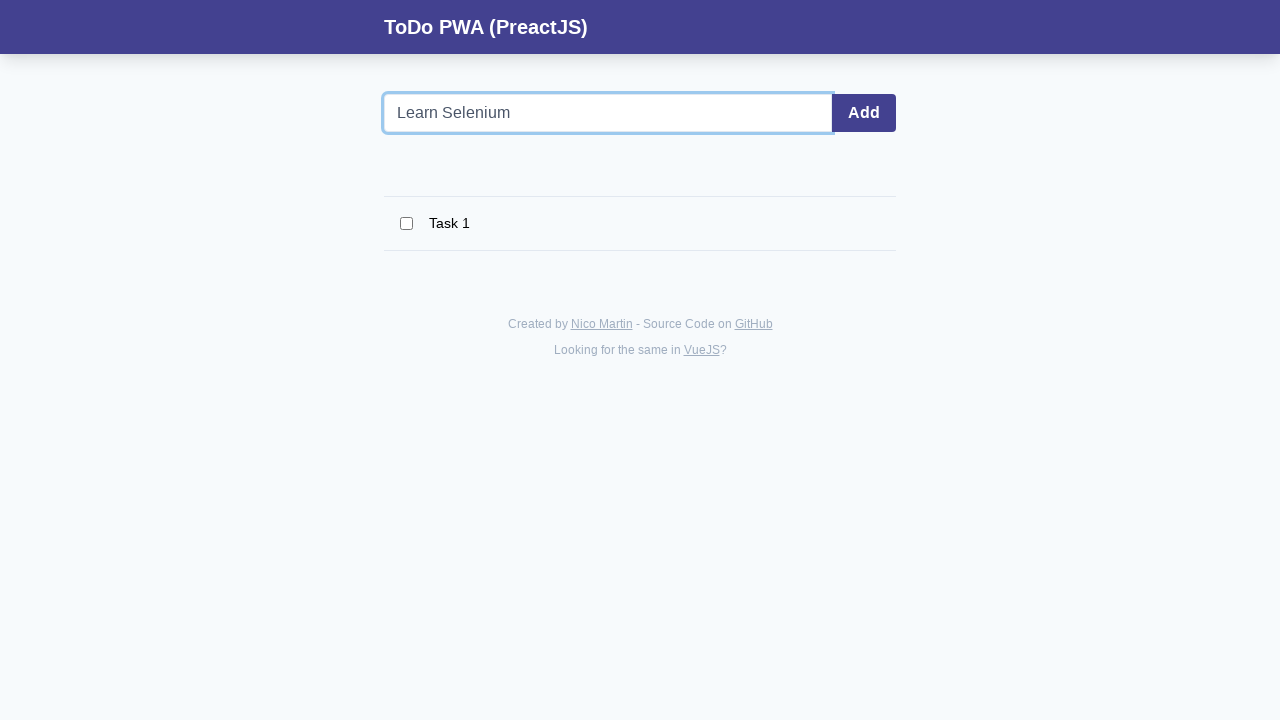

All tasks added to the list successfully
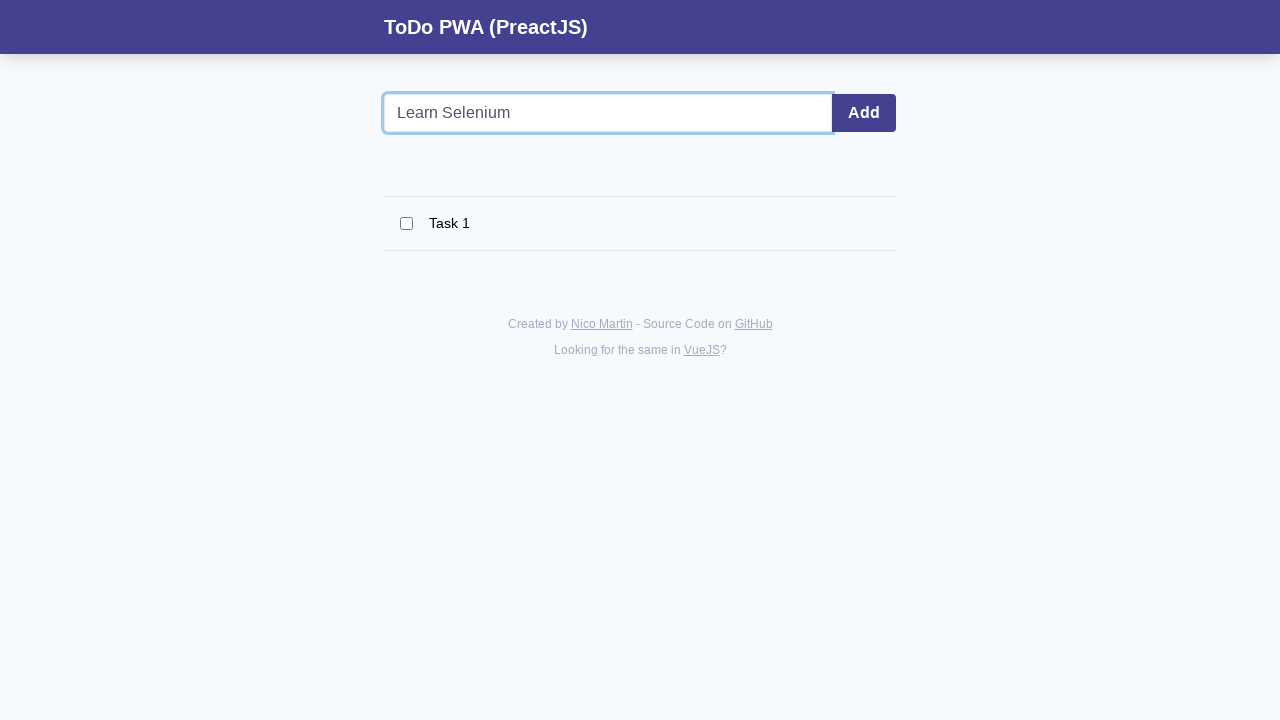

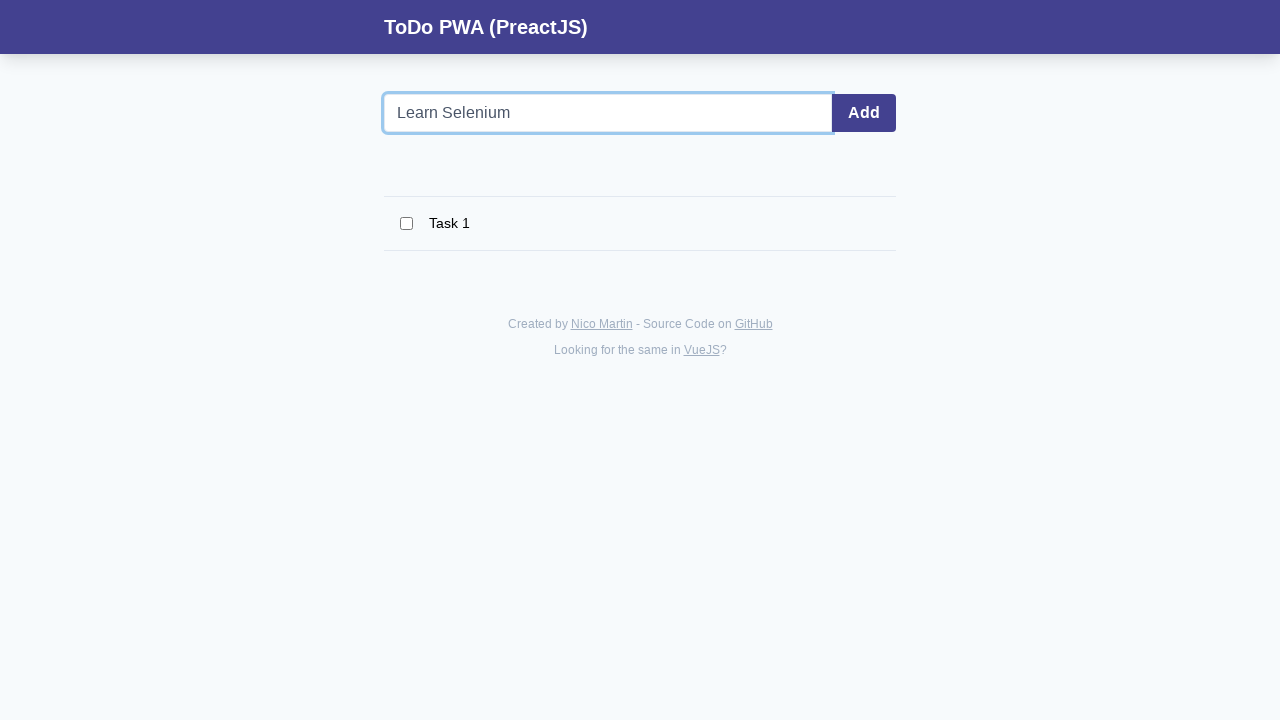